Tests checkbox functionality by selecting two checkboxes if they are not already selected, then verifying both are in selected state

Starting URL: https://testcenter.techproeducation.com/index.php?page=checkboxes

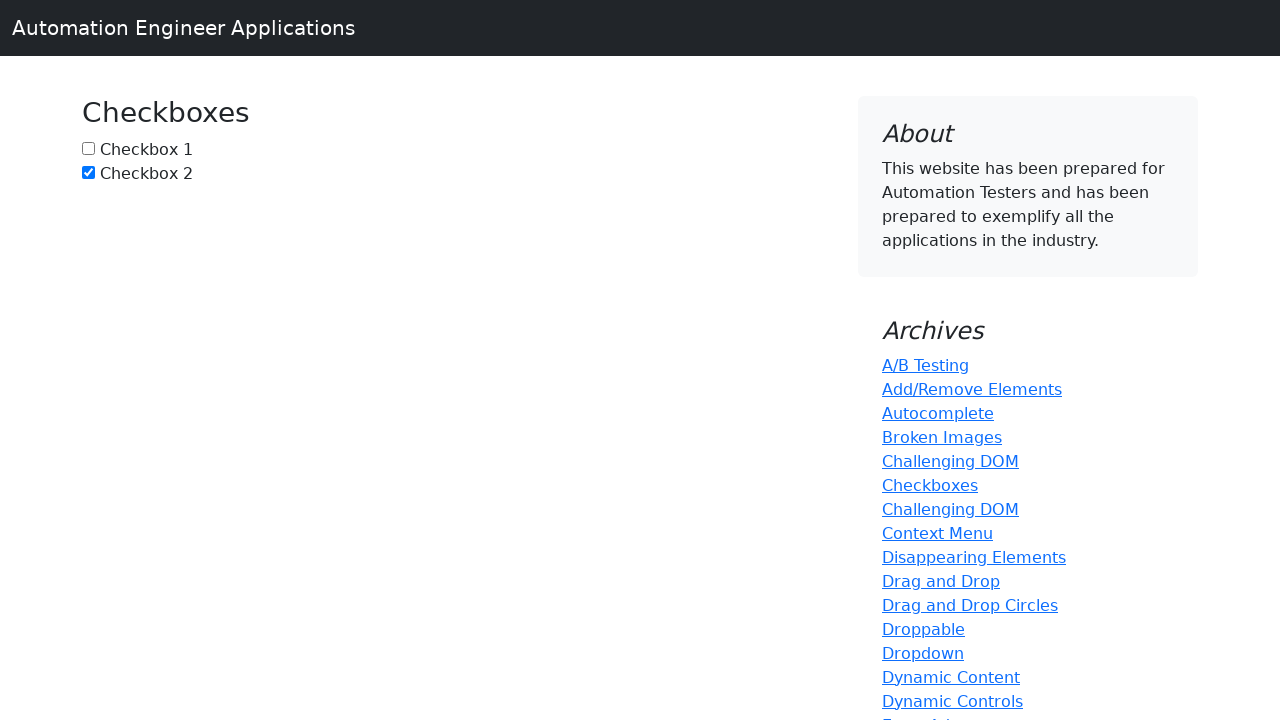

Located checkbox 1 element (#box1)
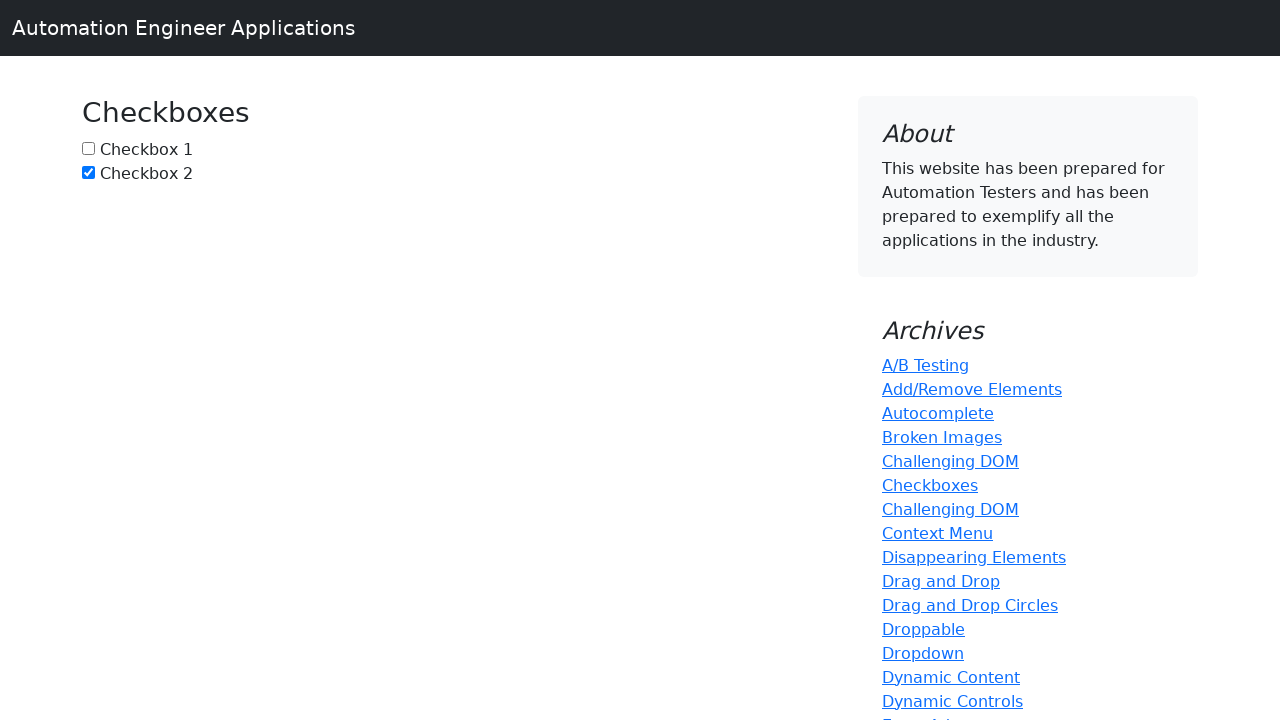

Located checkbox 2 element (#box2)
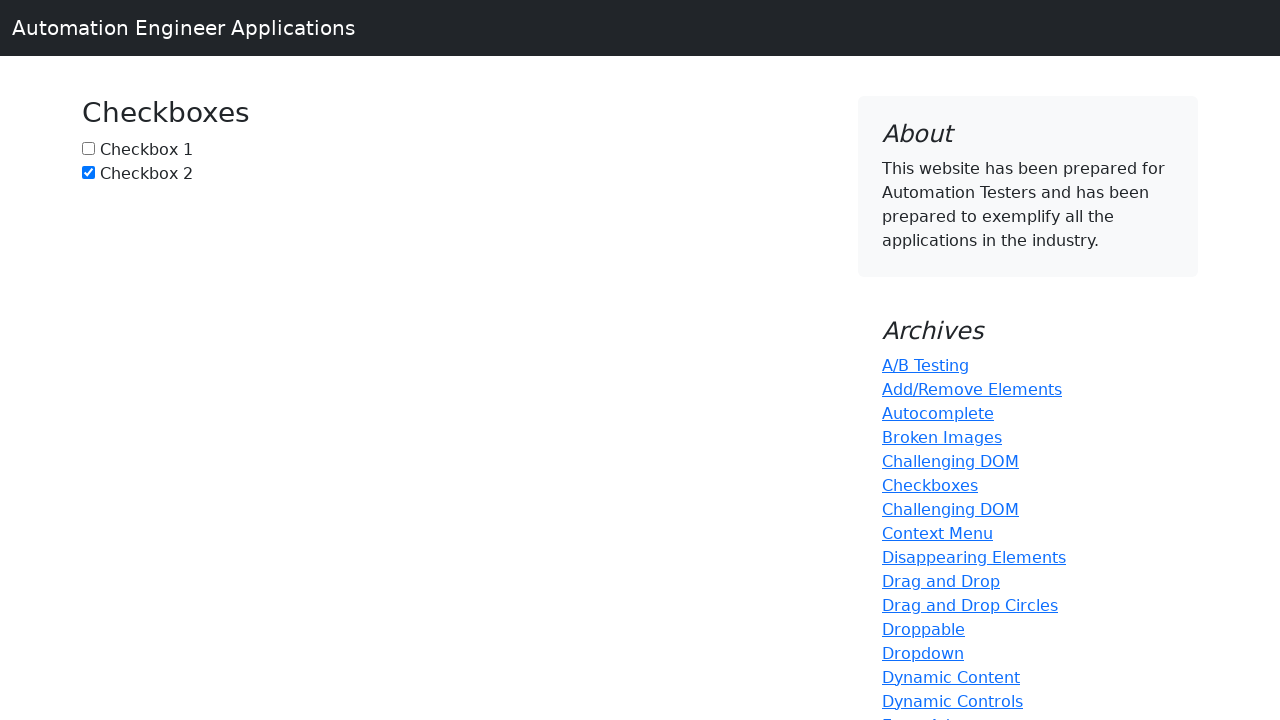

Checkbox 1 was not selected, clicked to select it at (88, 148) on #box1
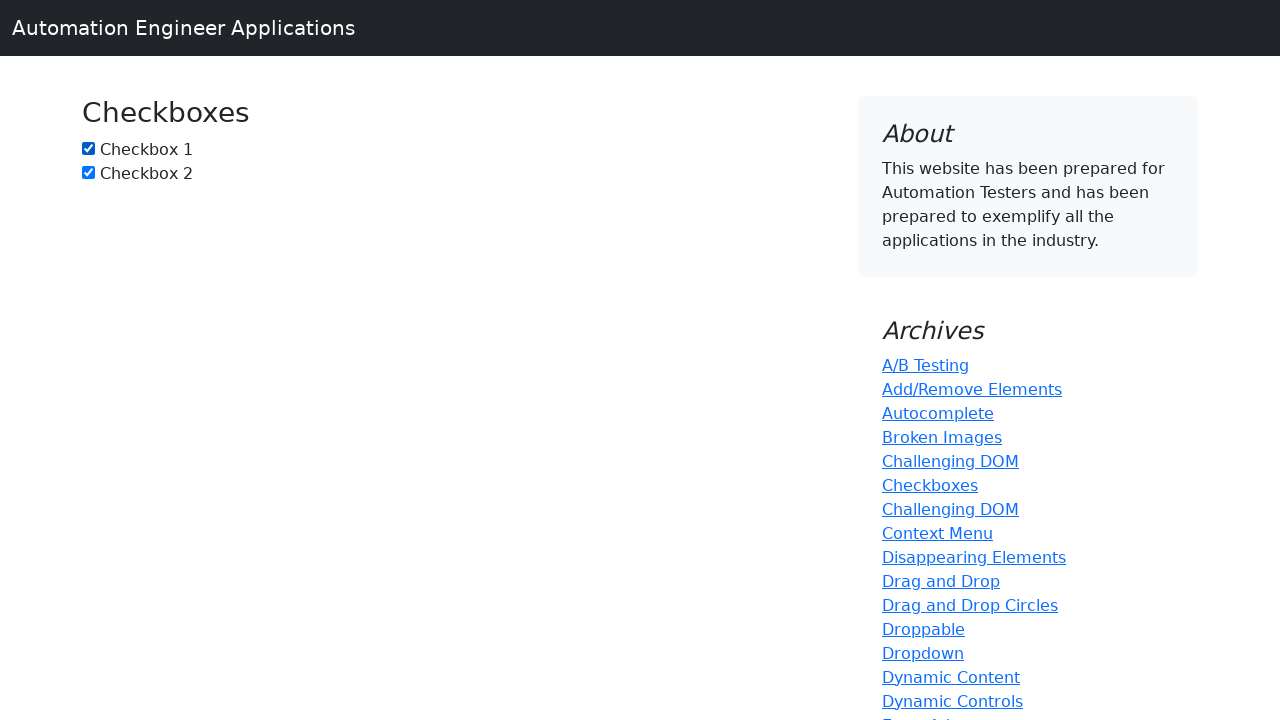

Checkbox 2 was already selected
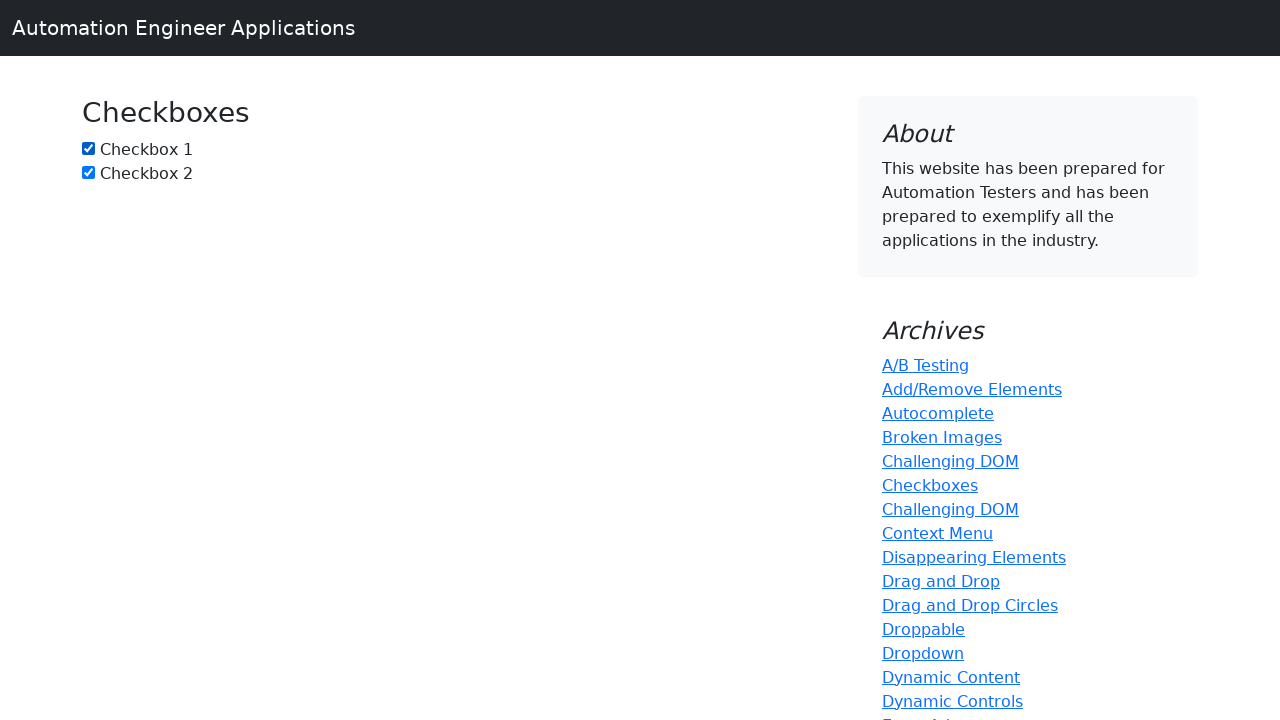

Verified that checkbox 1 is selected
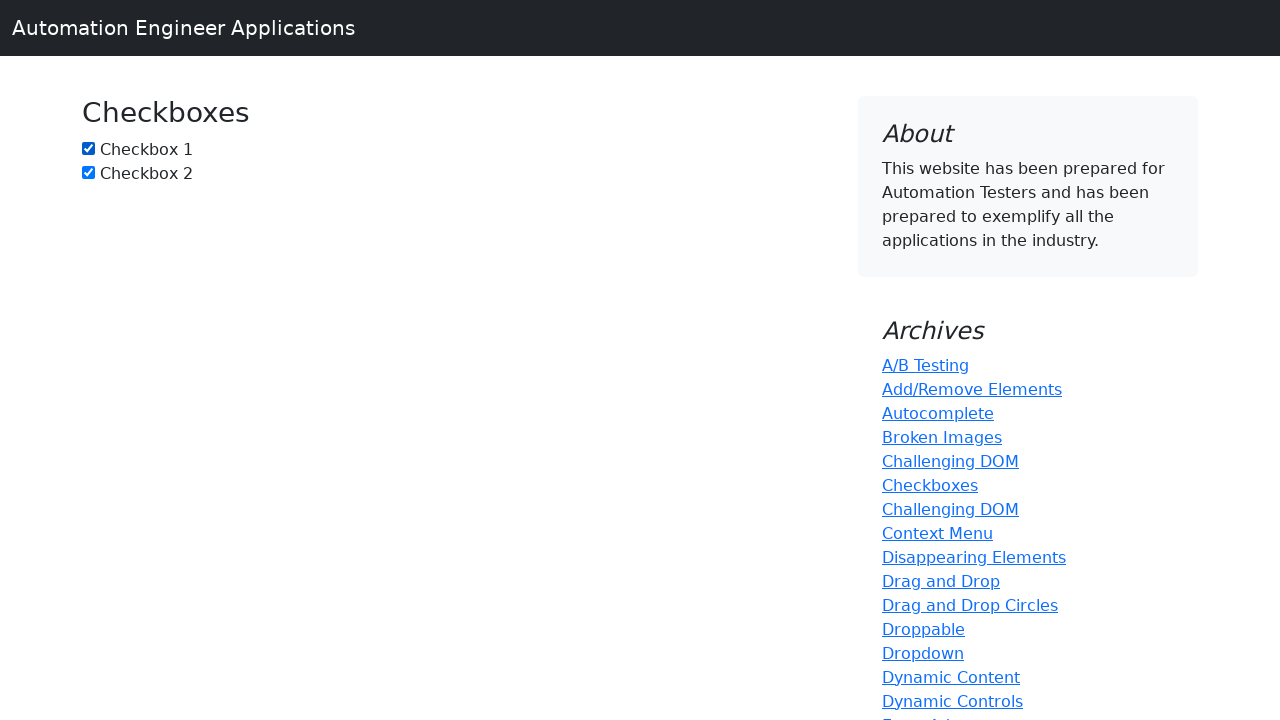

Verified that checkbox 2 is selected
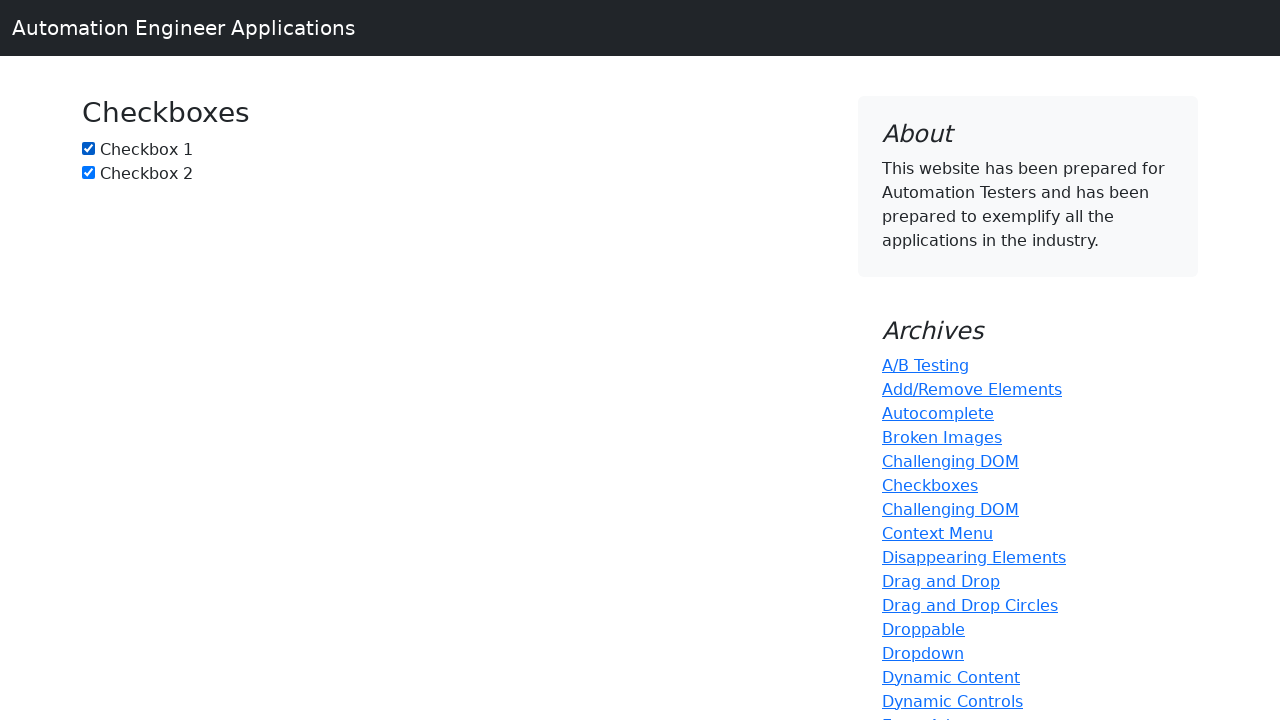

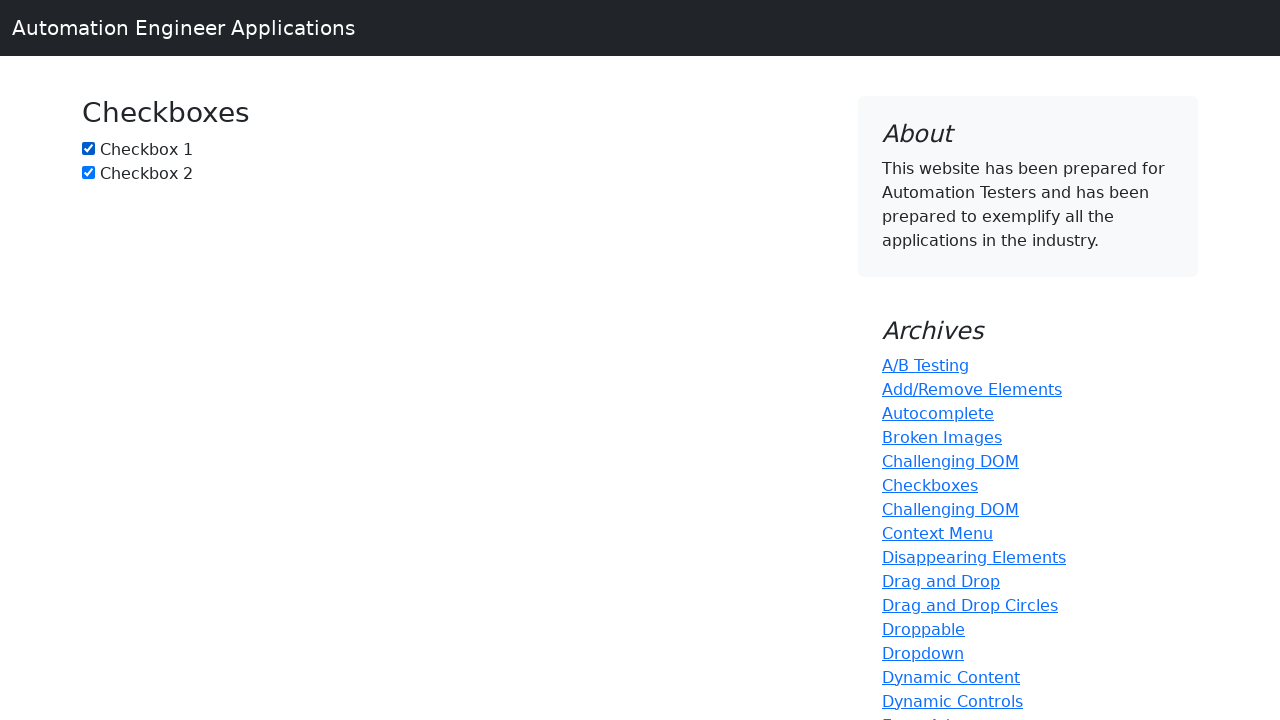